Tests modal dialog functionality by clicking a button to open a modal and then closing it using JavaScript execution

Starting URL: https://formy-project.herokuapp.com/modal

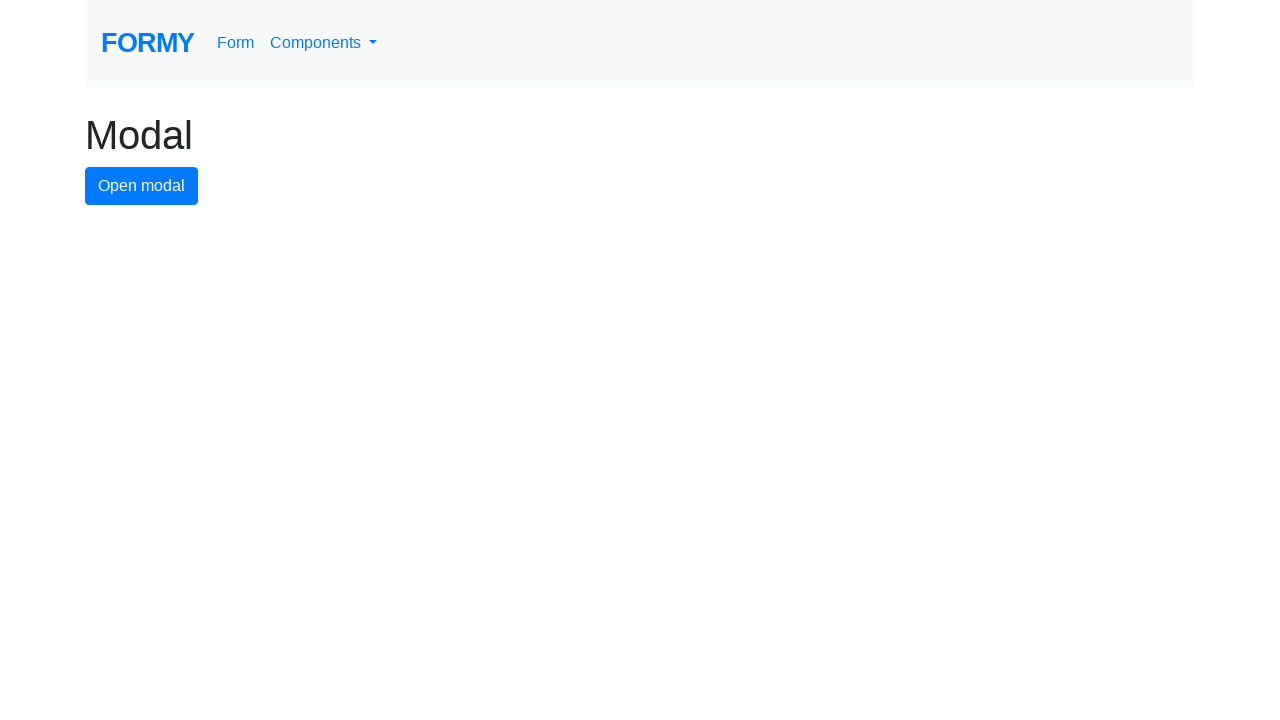

Clicked modal button to open the modal dialog at (142, 186) on #modal-button
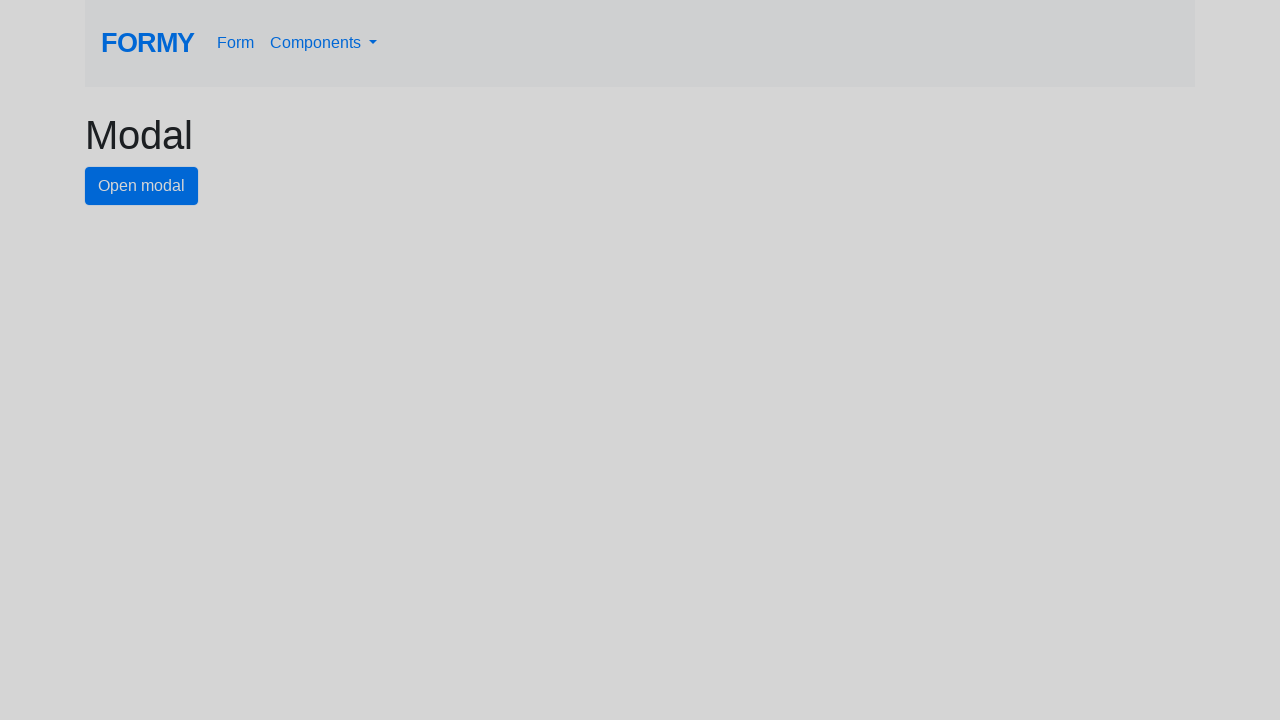

Close button is now visible
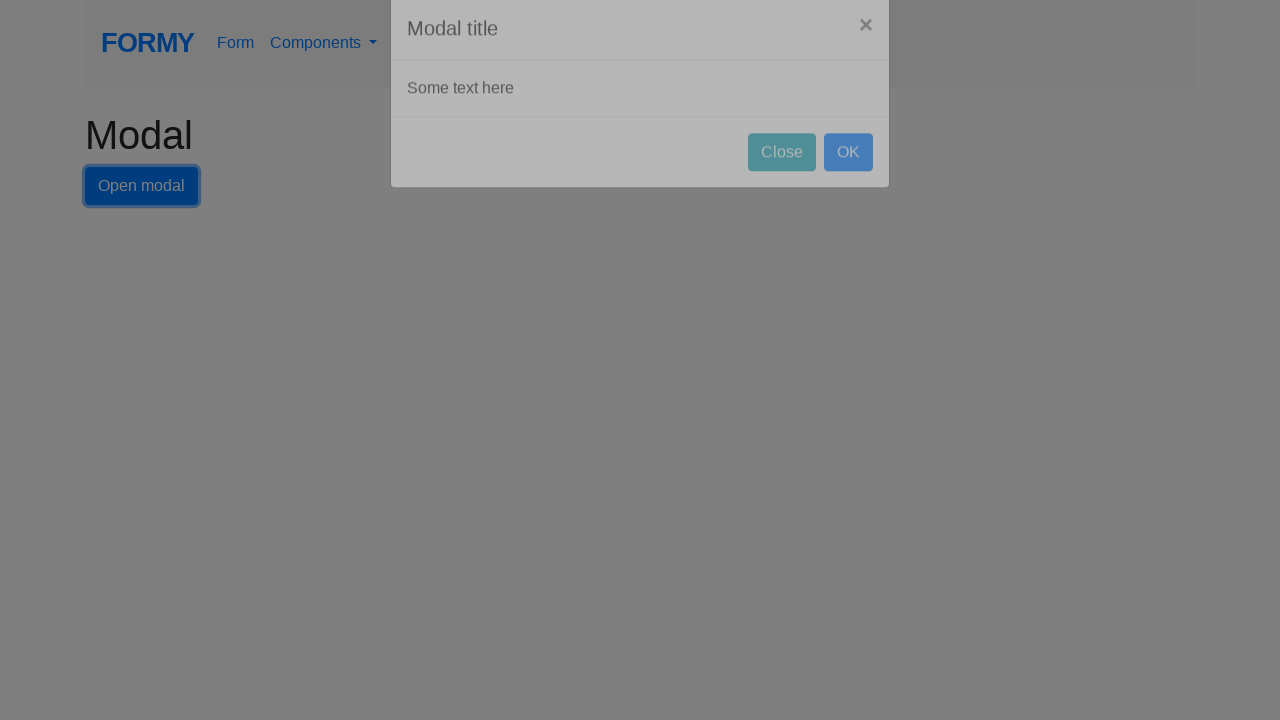

Clicked close button to close the modal dialog at (782, 184) on #close-button
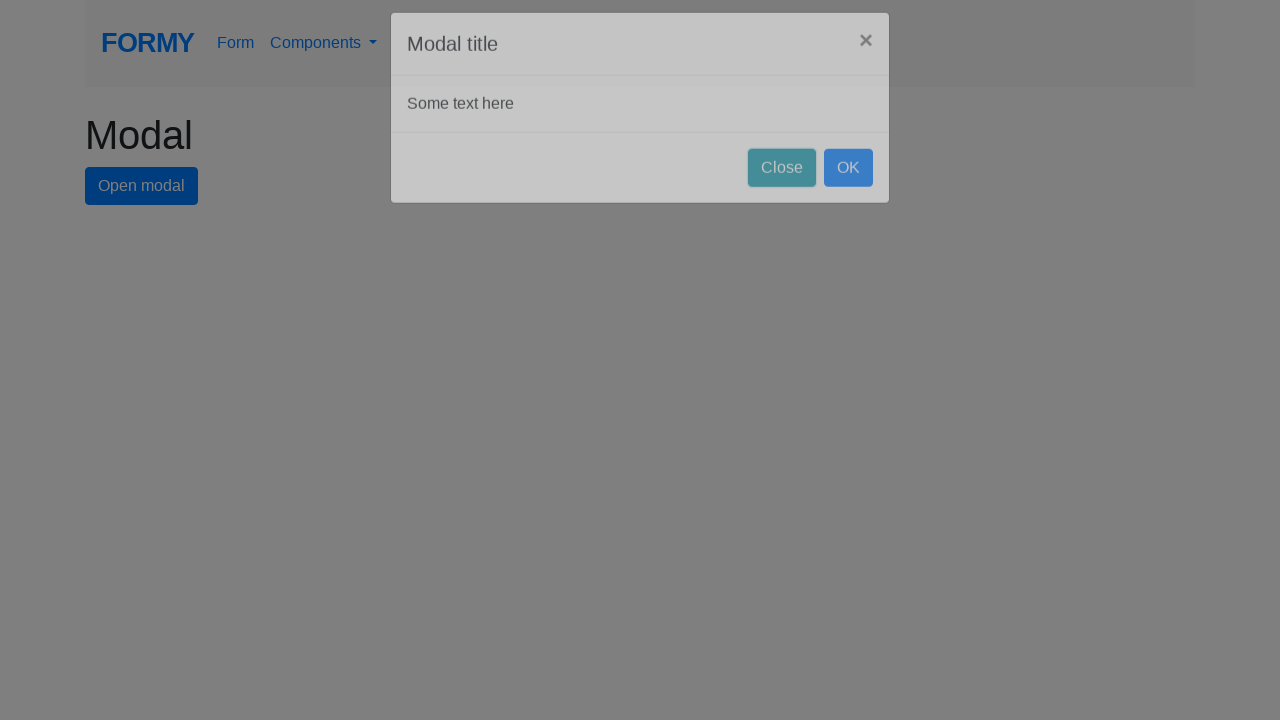

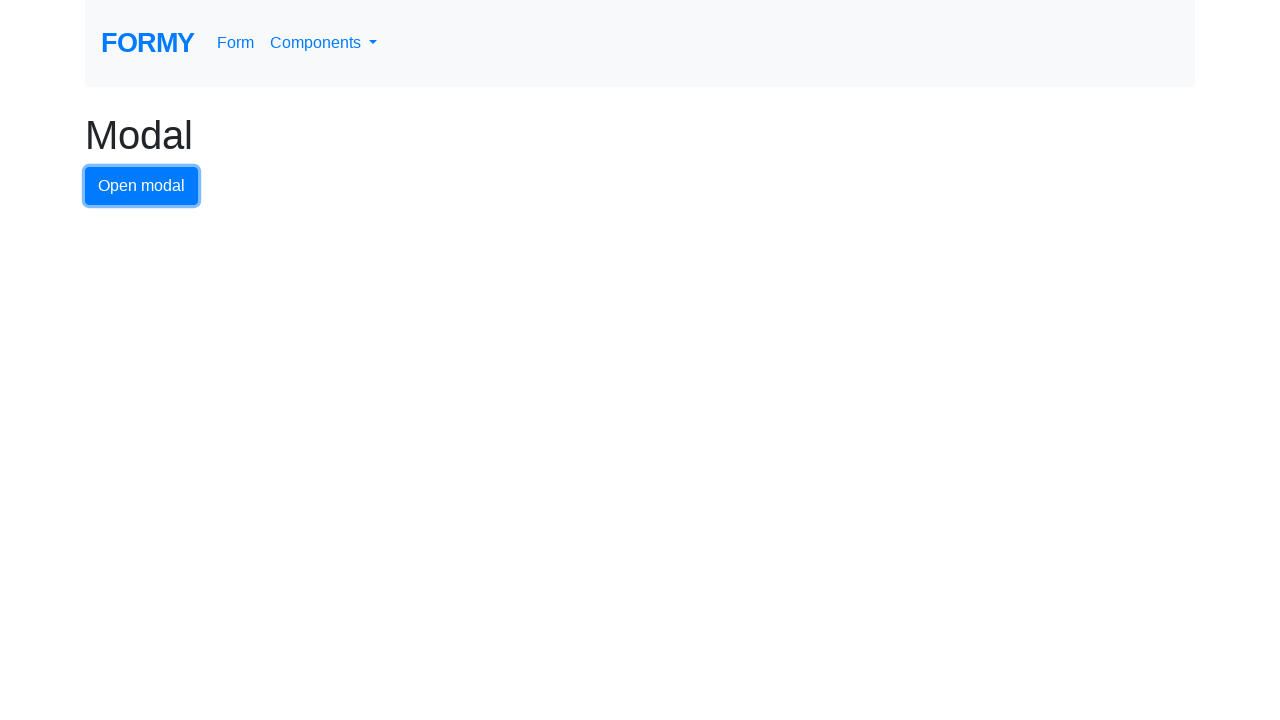